Tests jQuery UI dropdown selection by selecting different options from speed, files, and number dropdowns and verifying the selections

Starting URL: https://jqueryui.com/resources/demos/selectmenu/default.html

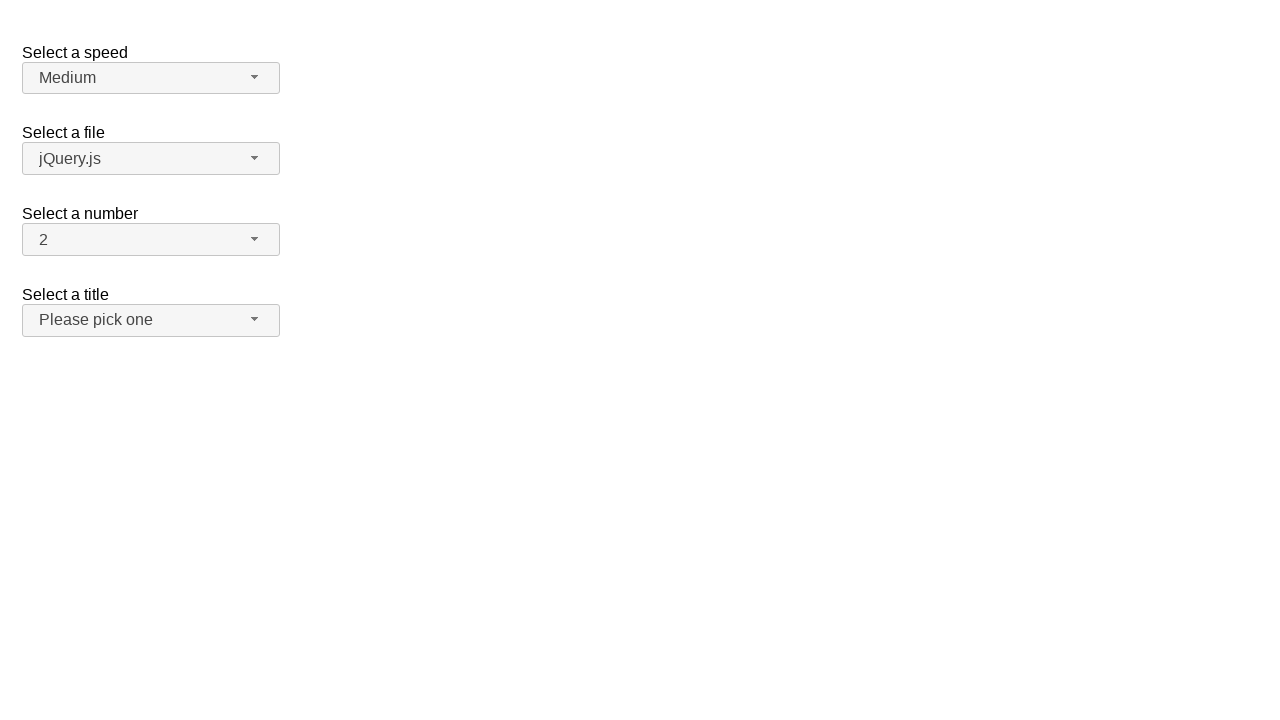

Clicked speed dropdown button at (151, 78) on span#speed-button
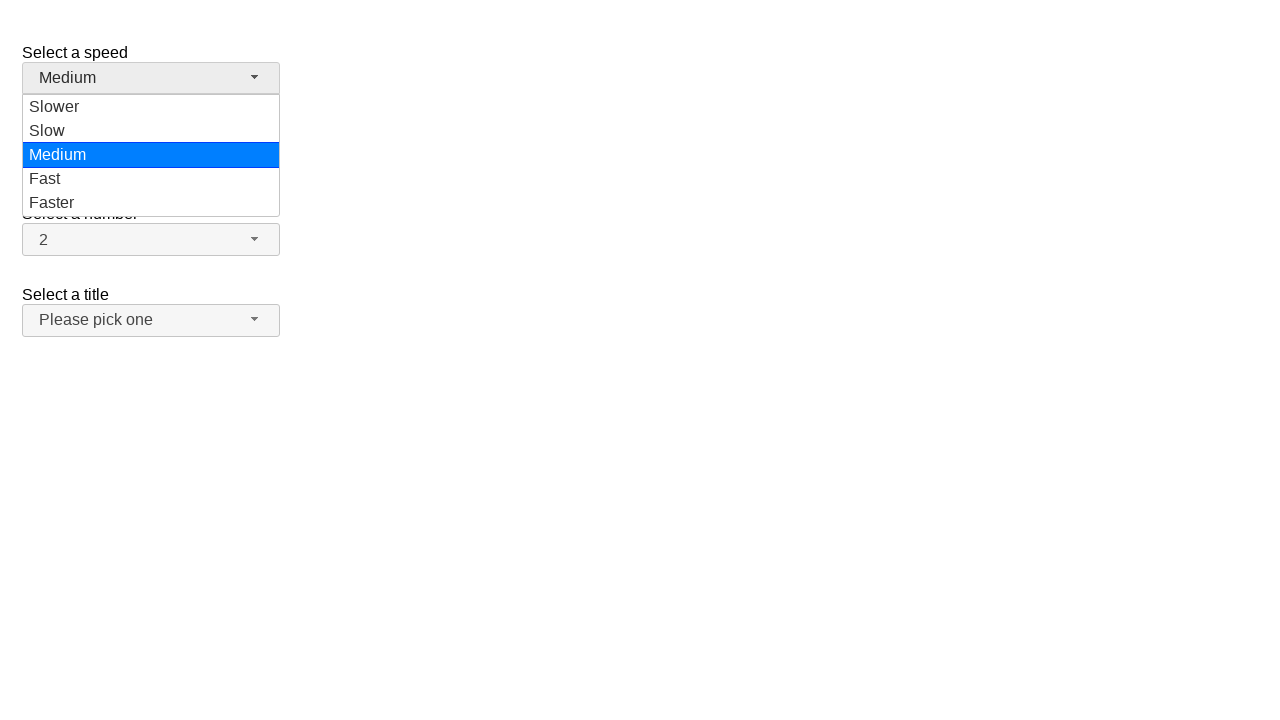

Selected 'Faster' from speed dropdown at (151, 203) on ul#speed-menu div:has-text('Faster')
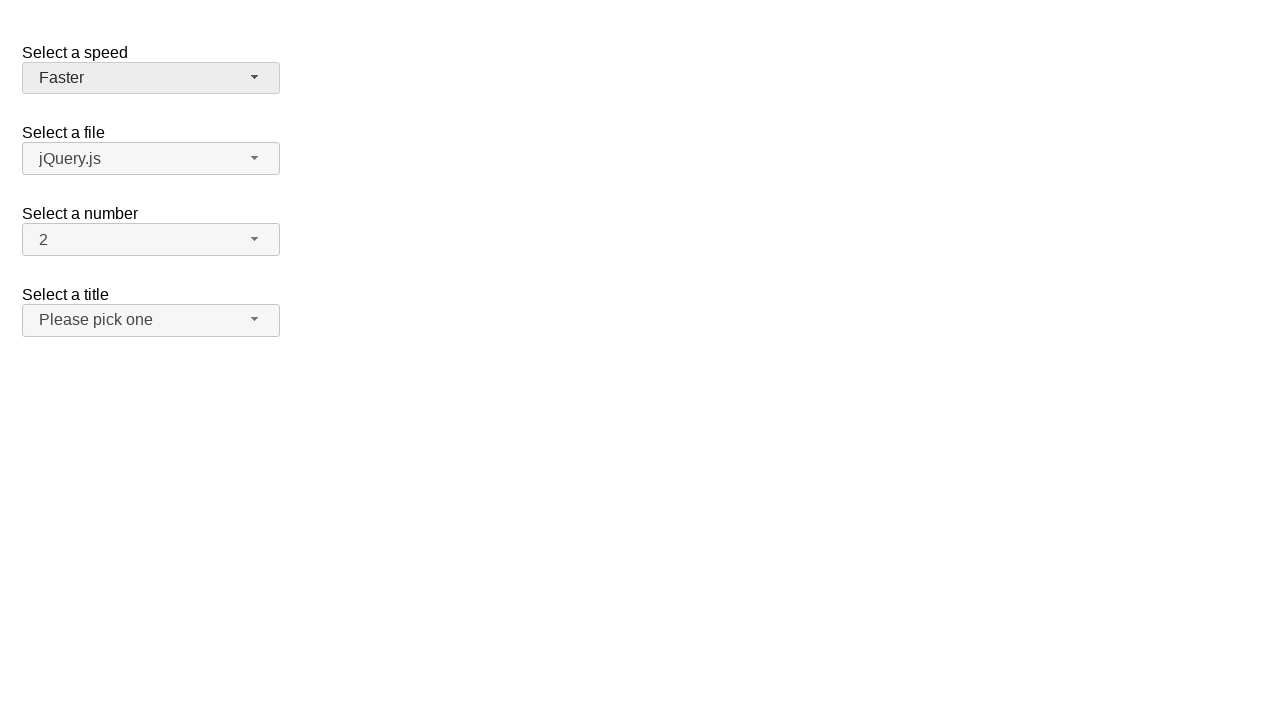

Clicked files dropdown button at (151, 159) on span#files-button
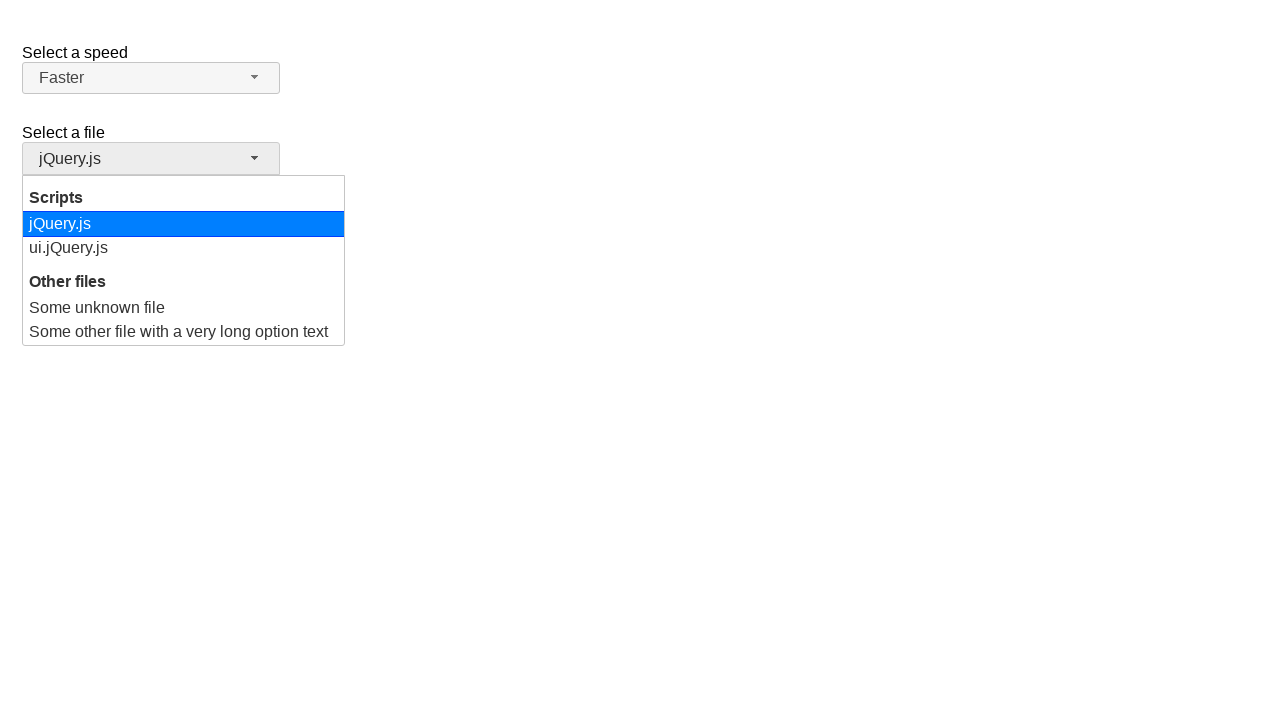

Selected 'ui.jQuery.js' from files dropdown at (184, 248) on ul#files-menu div:has-text('ui.jQuery.js')
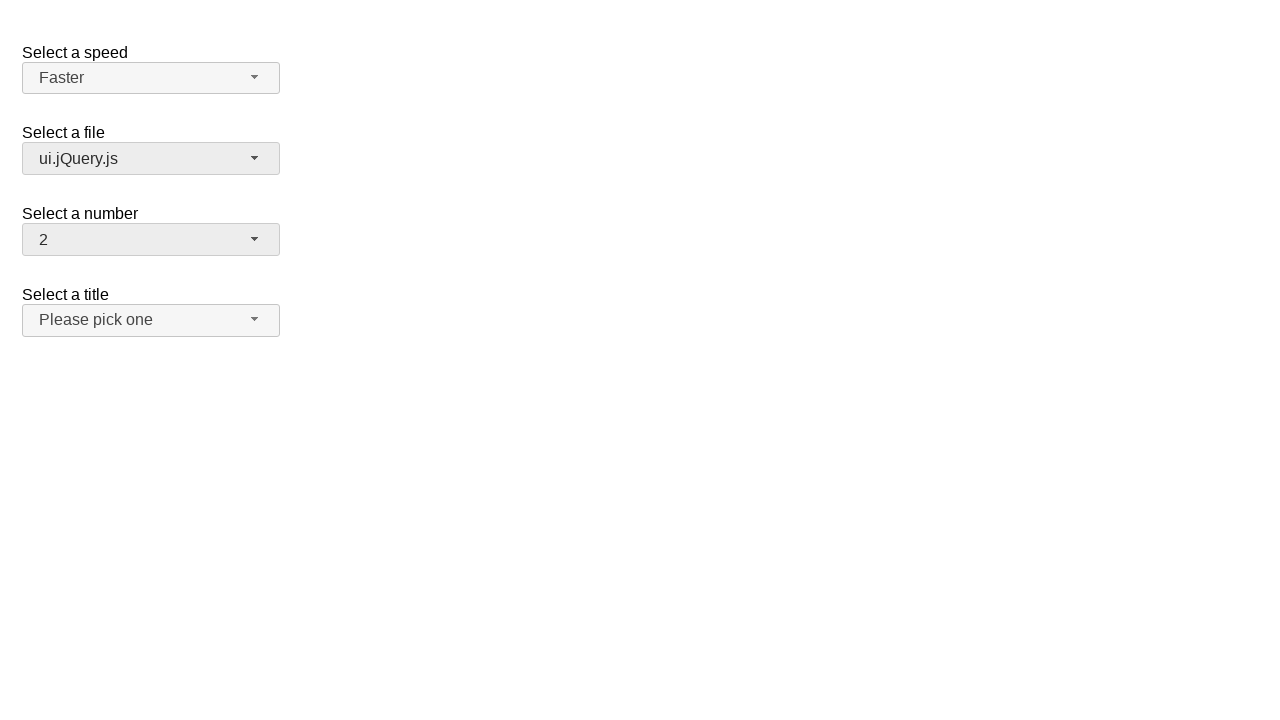

Clicked number dropdown button at (151, 240) on span#number-button
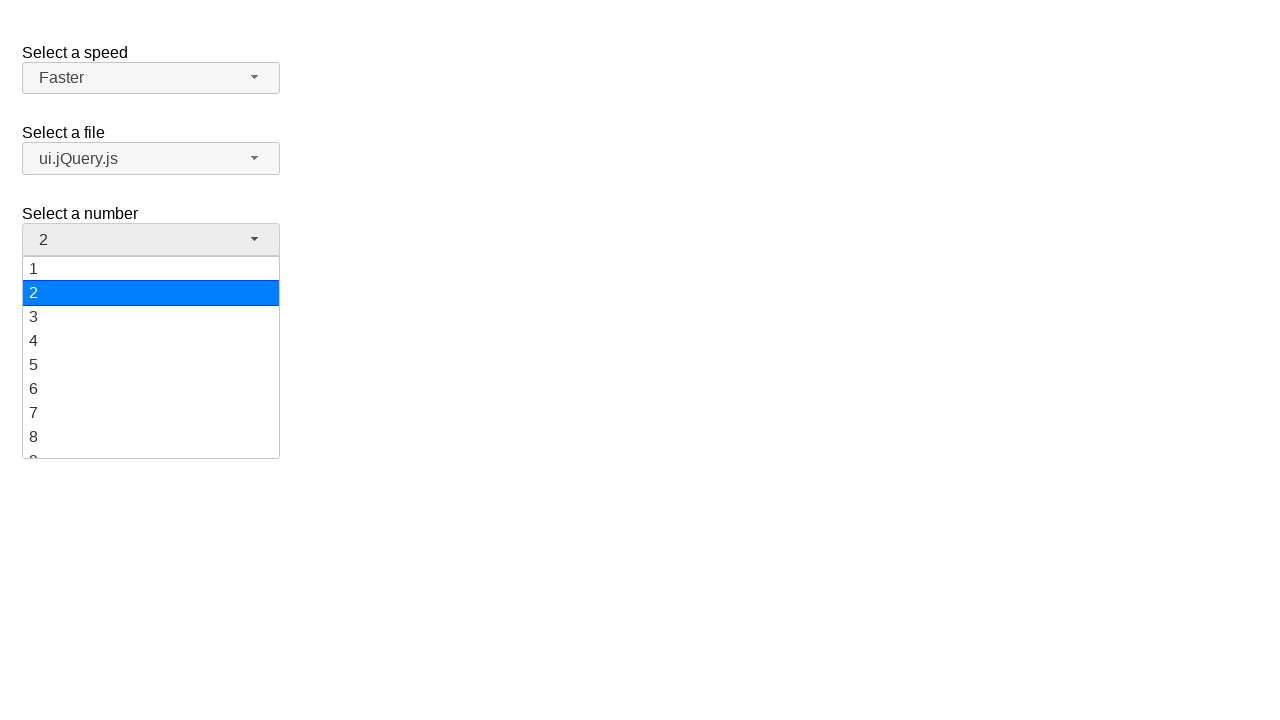

Selected '15' from number dropdown at (151, 357) on ul#number-menu div:has-text('15')
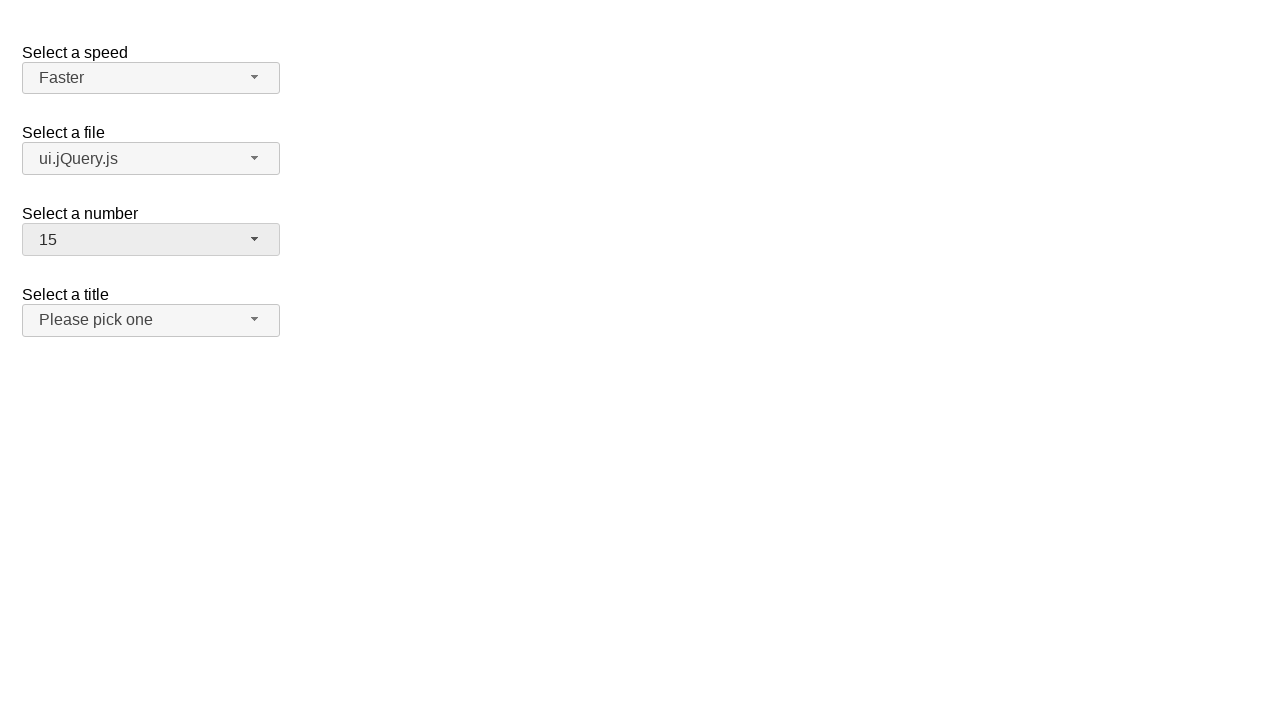

Verified speed dropdown selection is 'Faster'
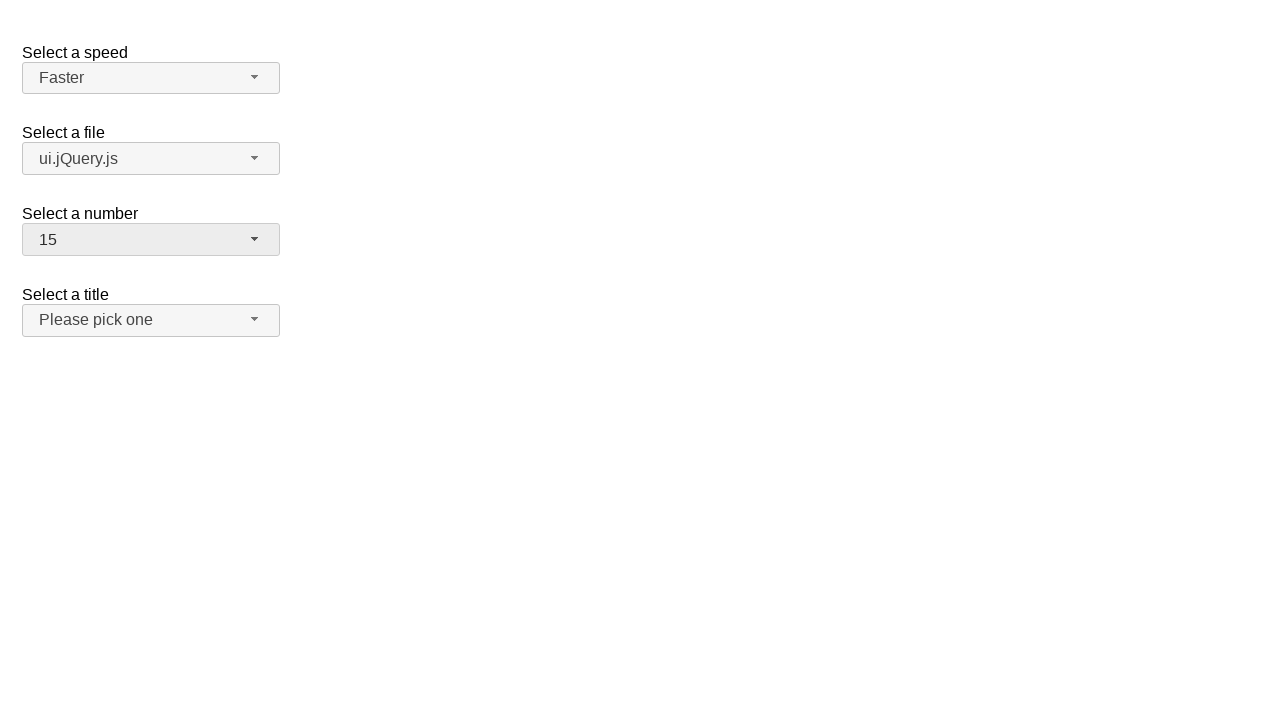

Verified files dropdown selection is 'ui.jQuery.js'
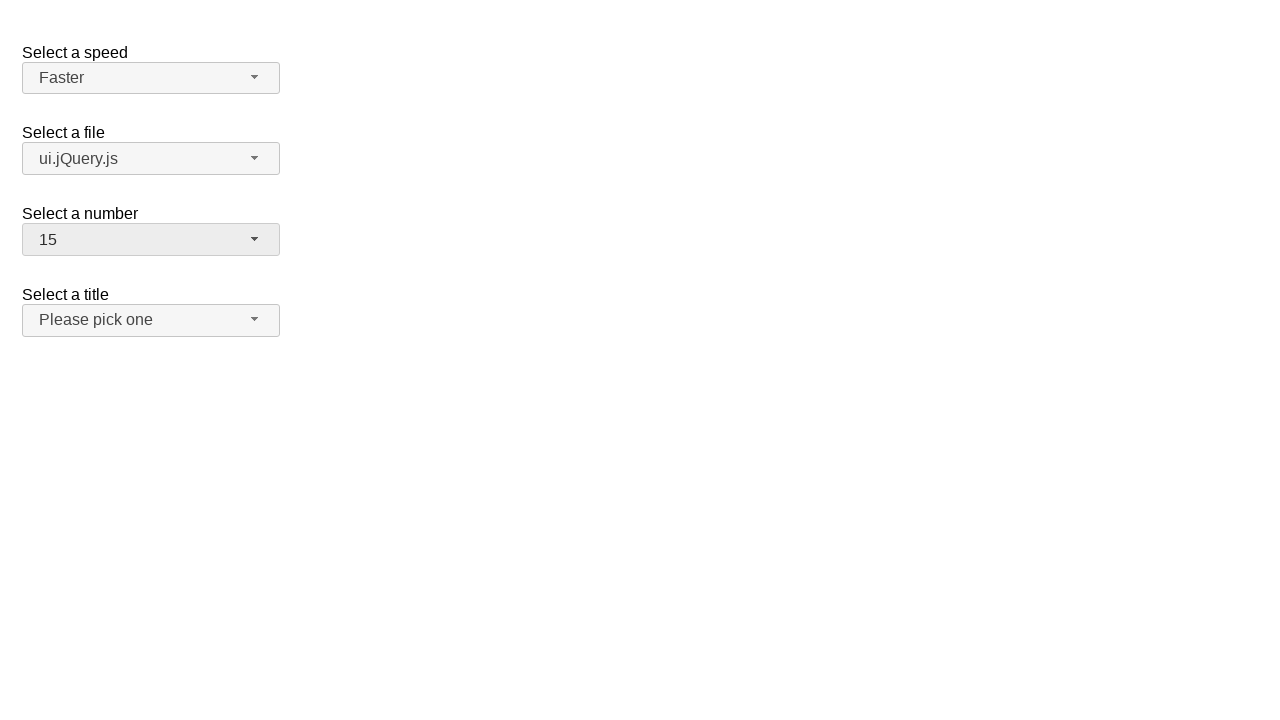

Verified number dropdown selection is '15'
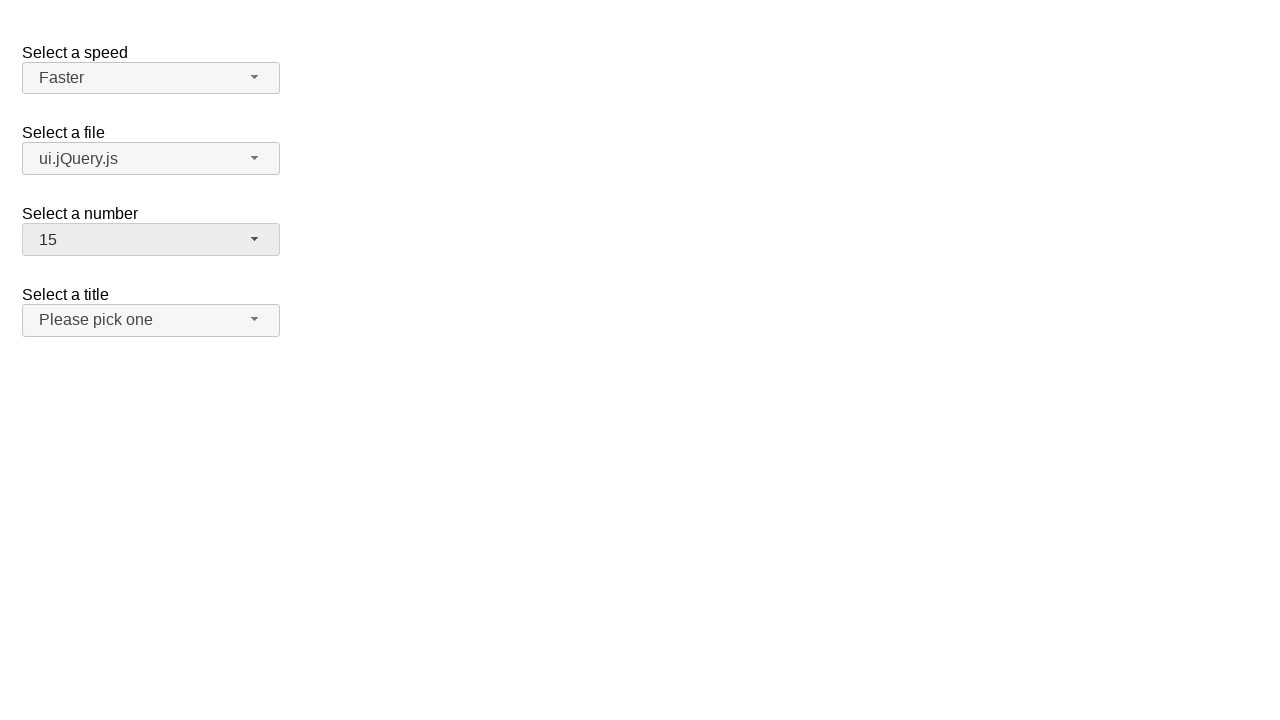

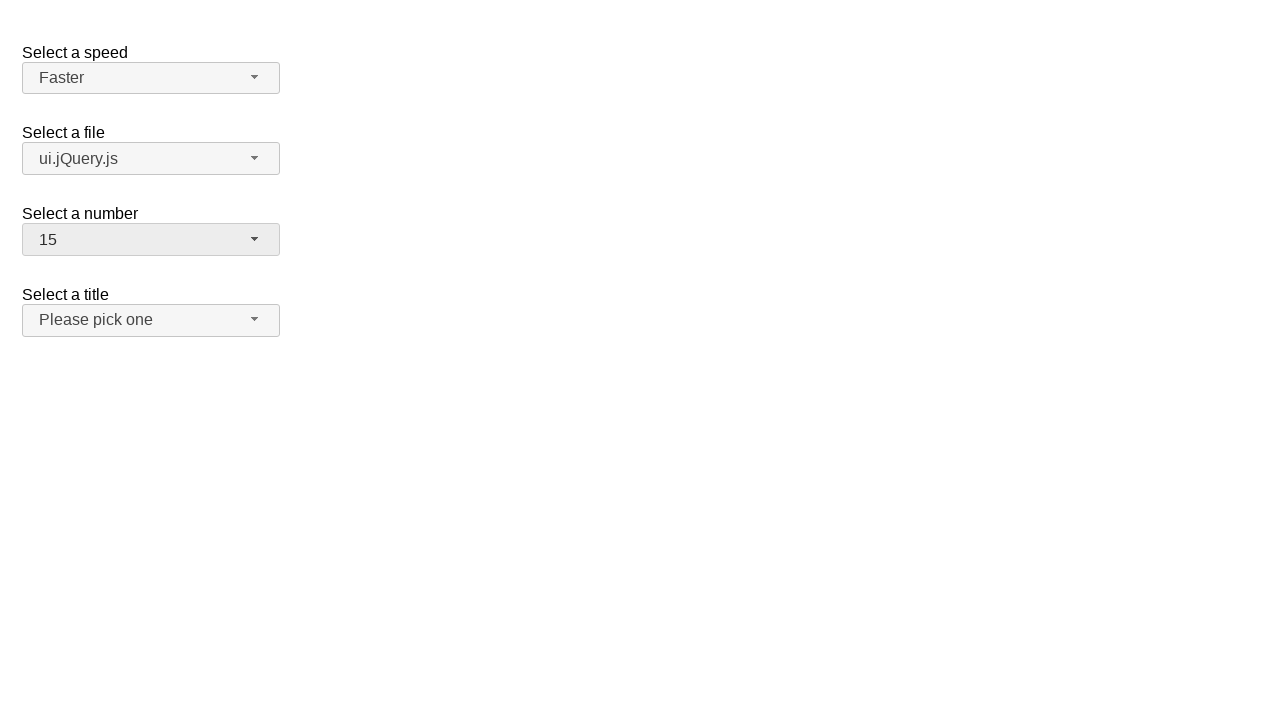